Tests the show/hide functionality of a text input field by entering text, clicking hide button, then show button, and verifying the element's visibility state changes

Starting URL: https://www.letskodeit.com/practice

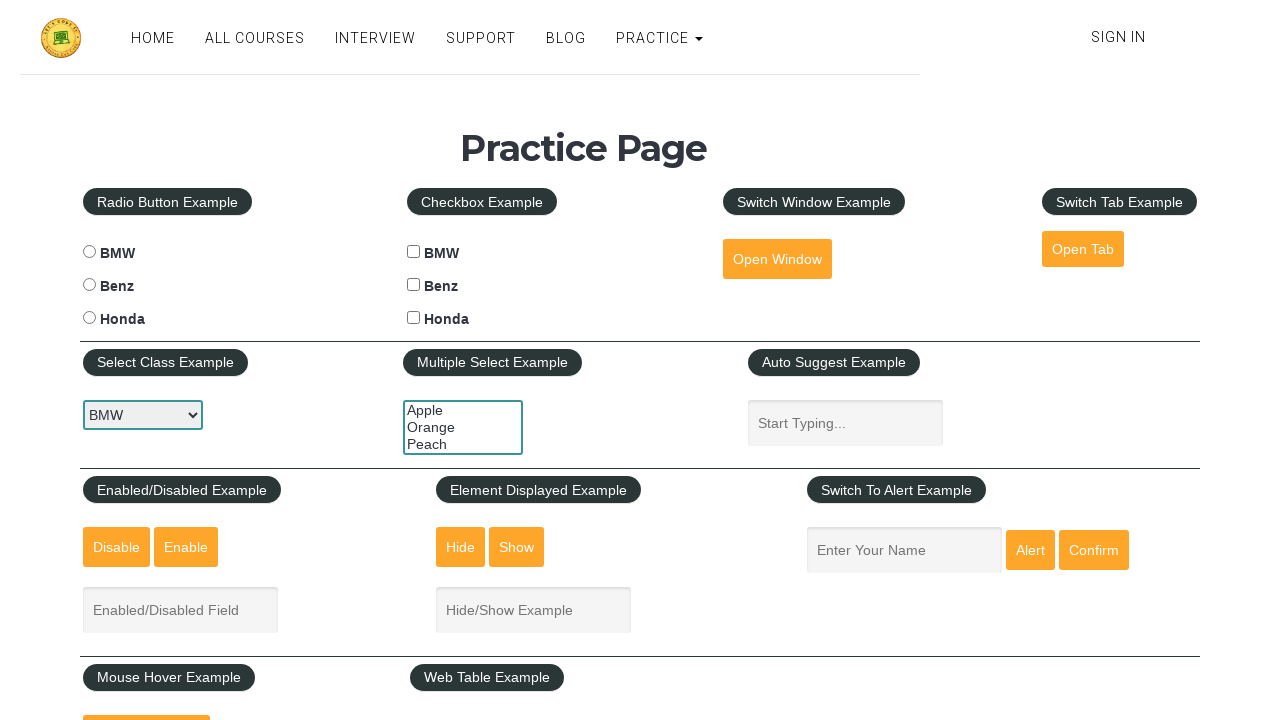

Cleared the text input field on #displayed-text
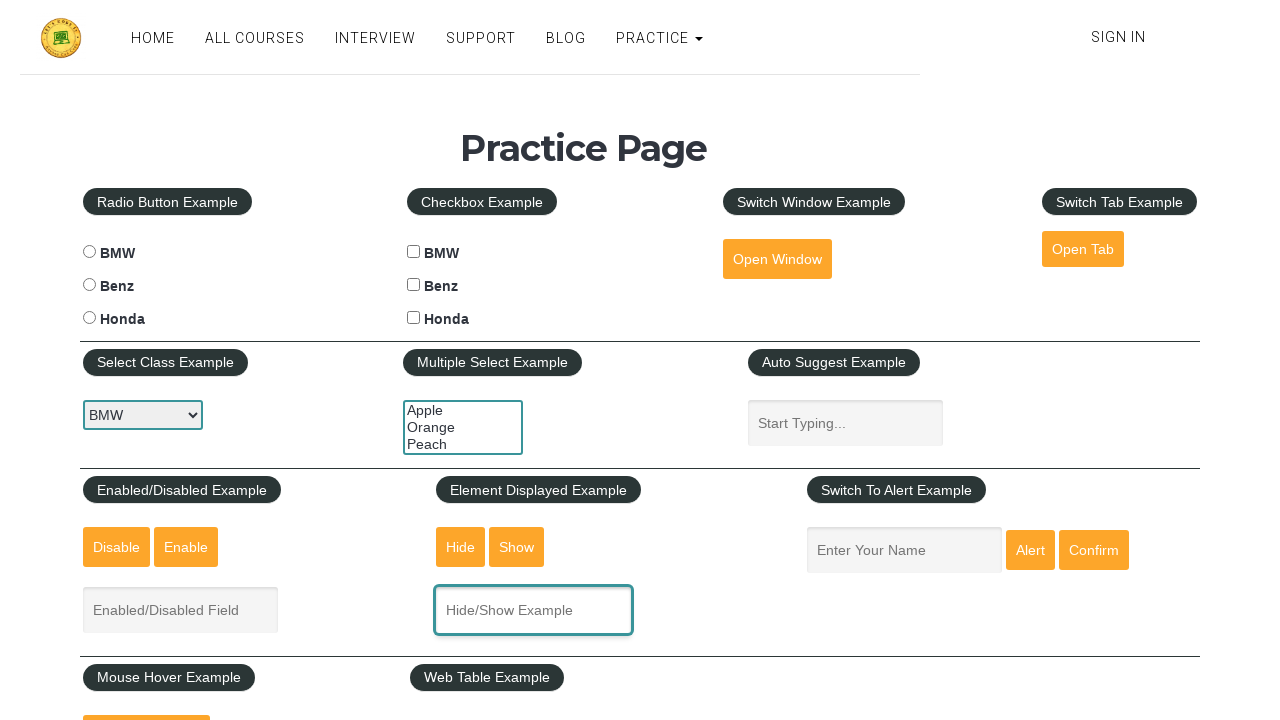

Entered 'tushar' into the text input field on #displayed-text
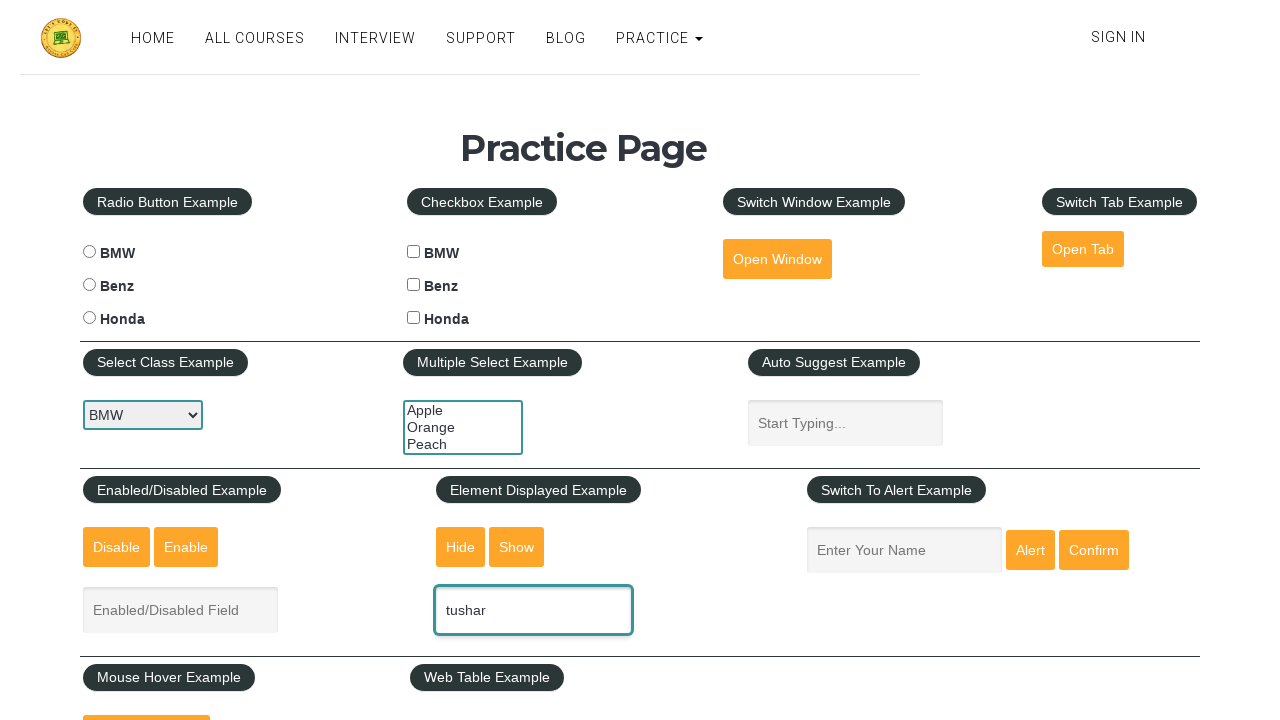

Clicked the hide textbox button at (461, 547) on #hide-textbox
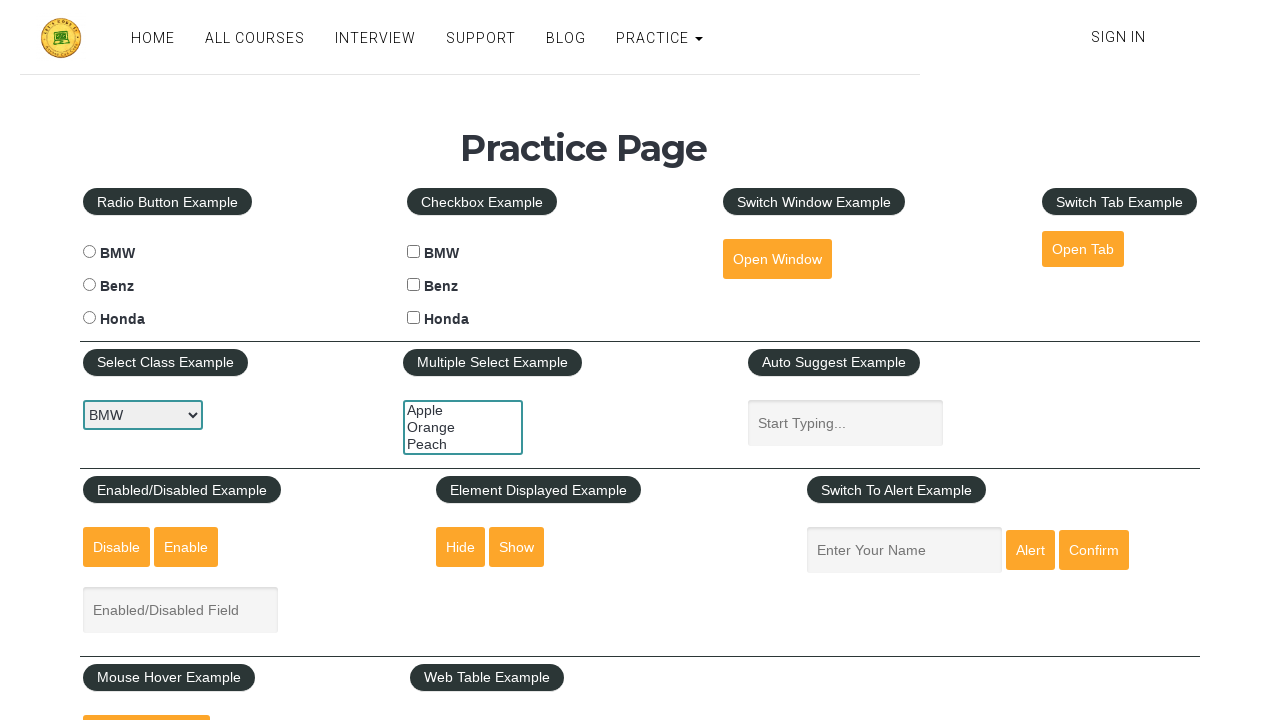

Waited 1000ms for element to be hidden
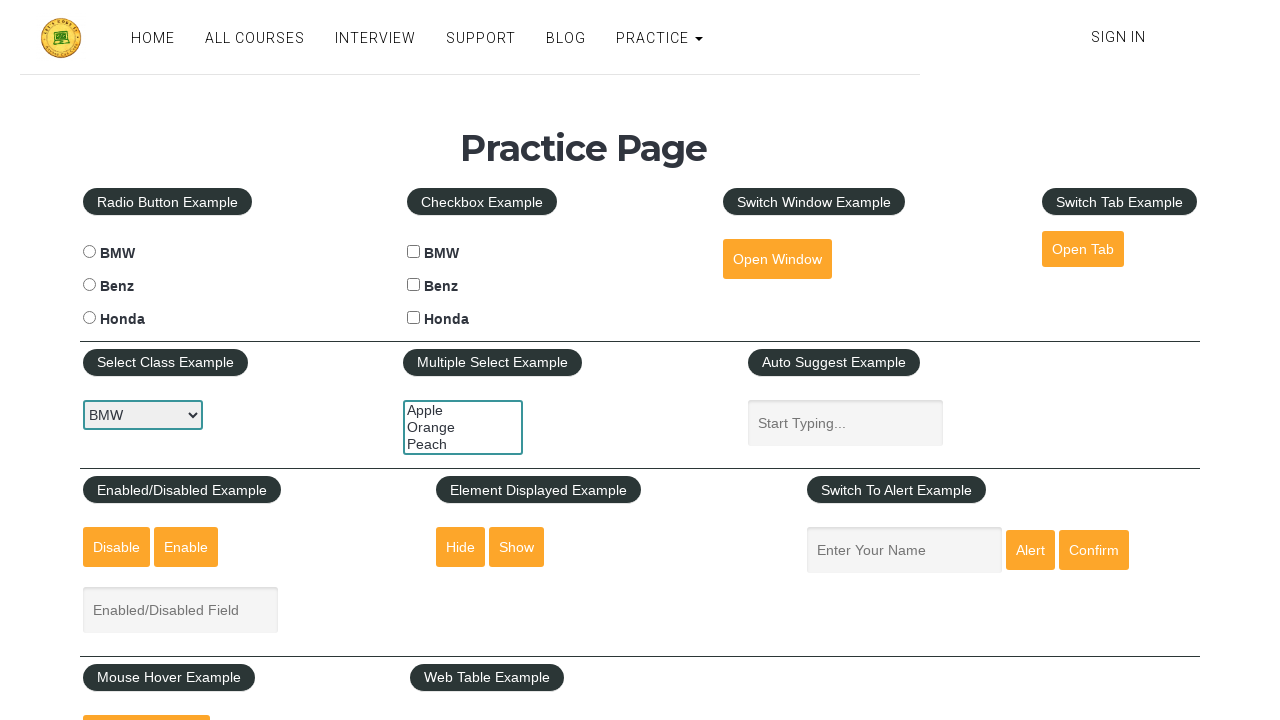

Clicked the show textbox button at (517, 547) on #show-textbox
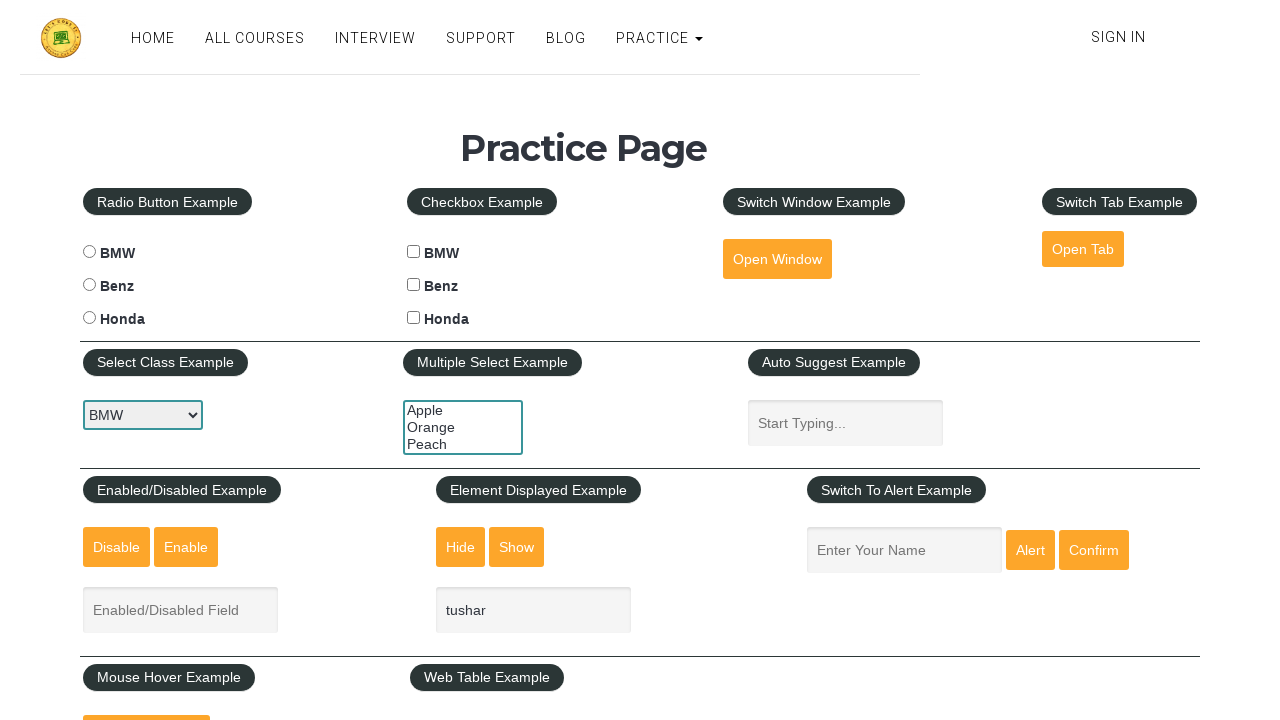

Text input field became visible again
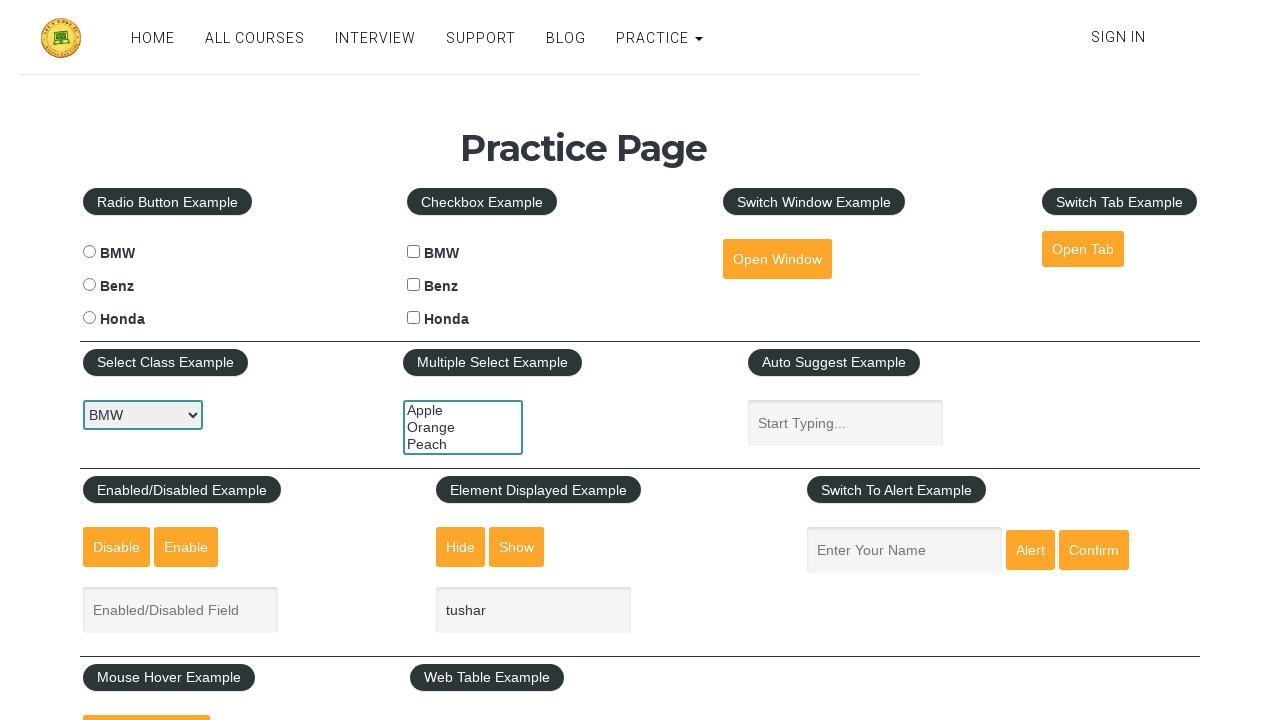

Cleared the text input field again on #displayed-text
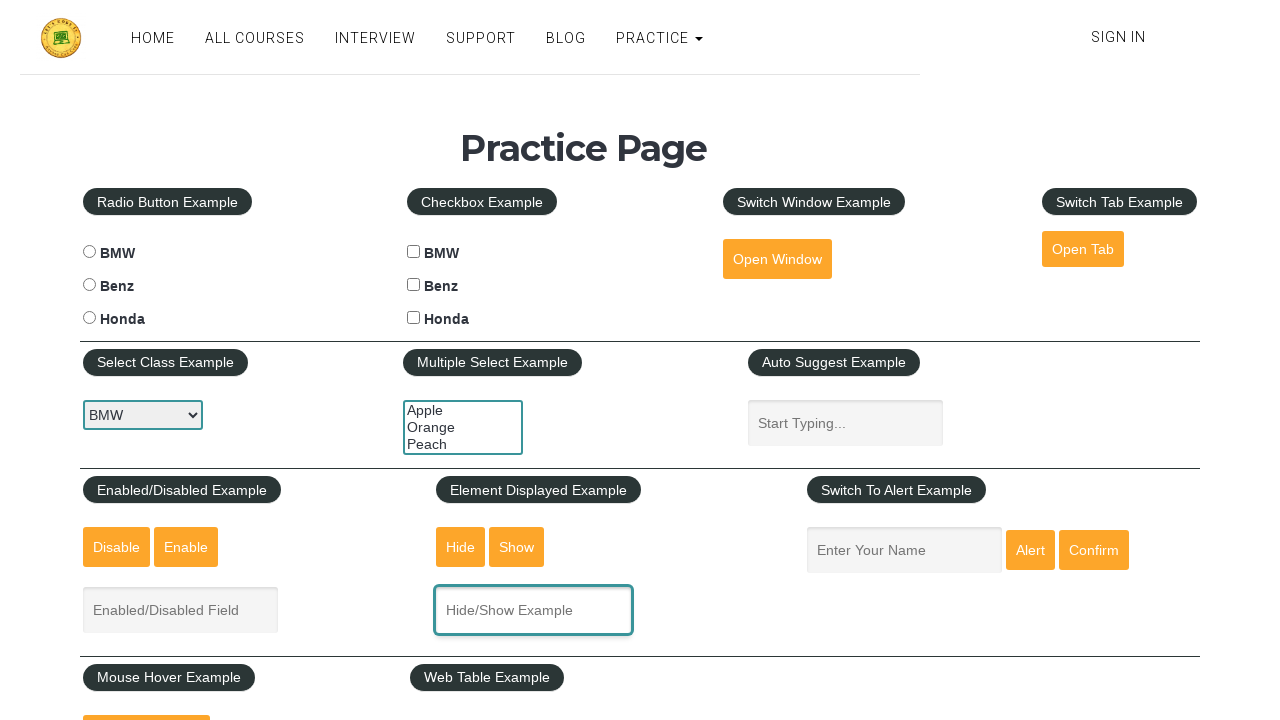

Clicked on the text input field at (534, 610) on #displayed-text
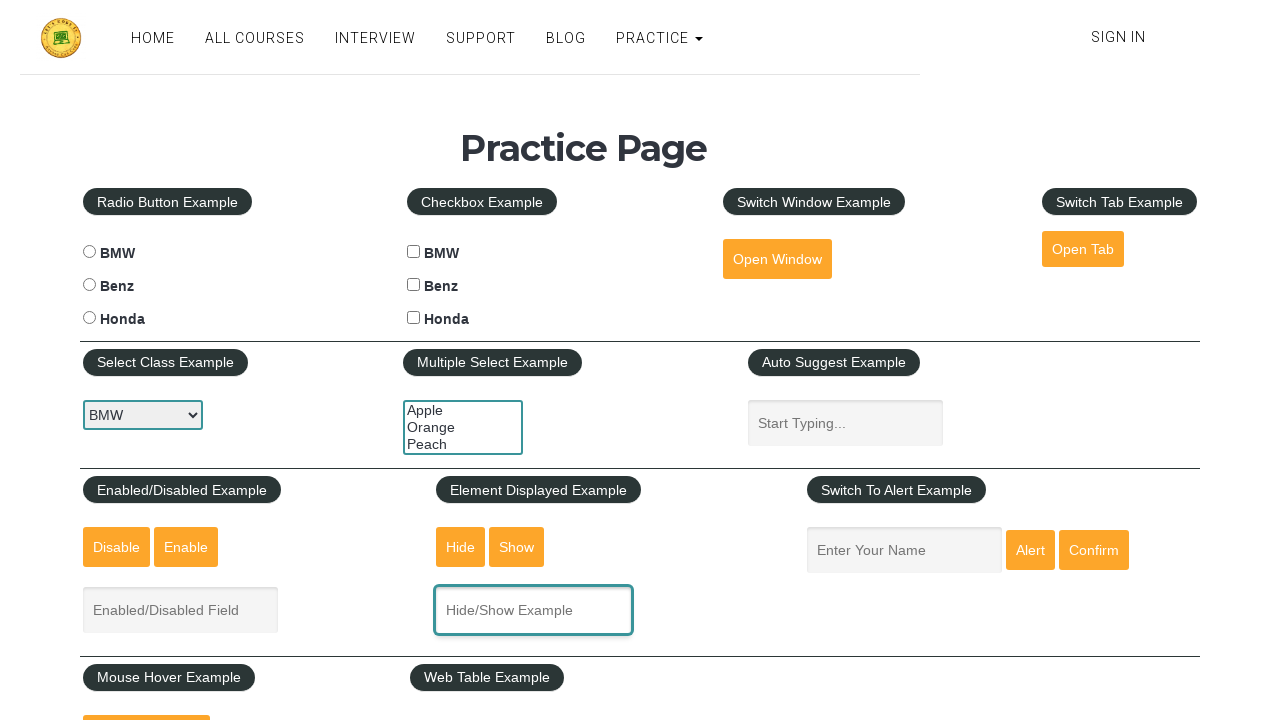

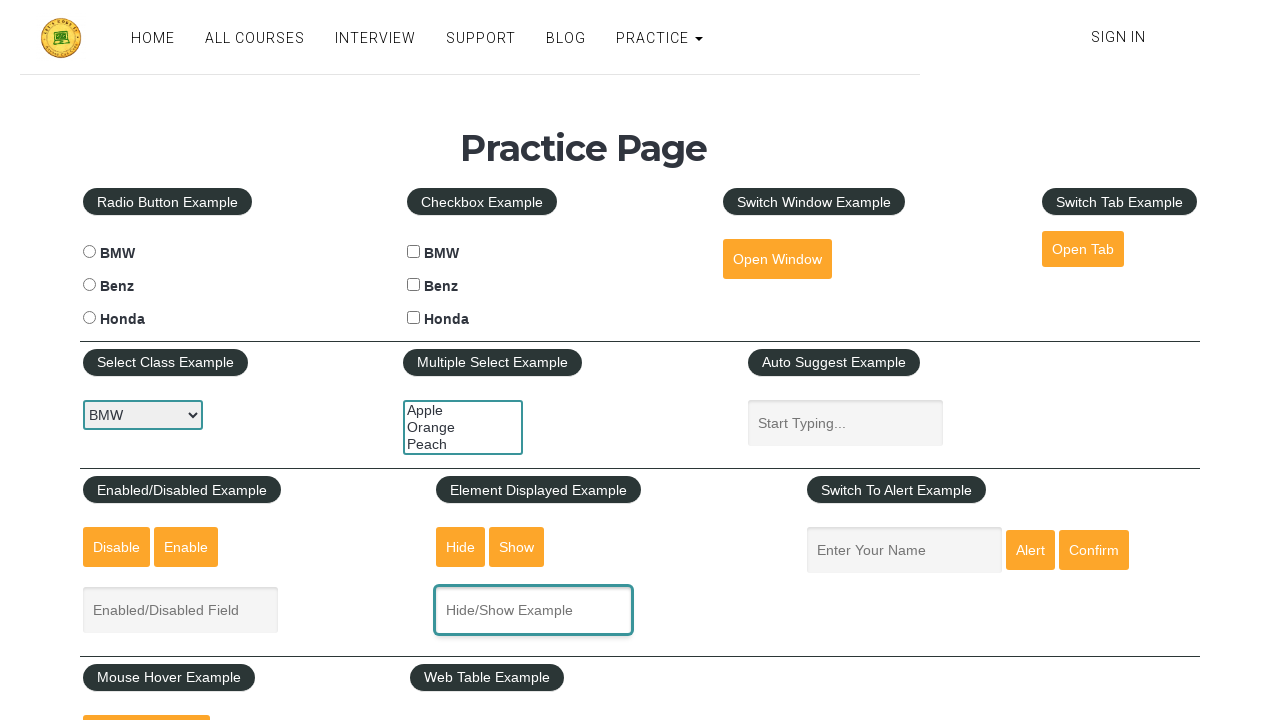